Clicks the "Get started" link on the Playwright documentation homepage and verifies navigation to Getting Started page

Starting URL: https://playwright.dev/

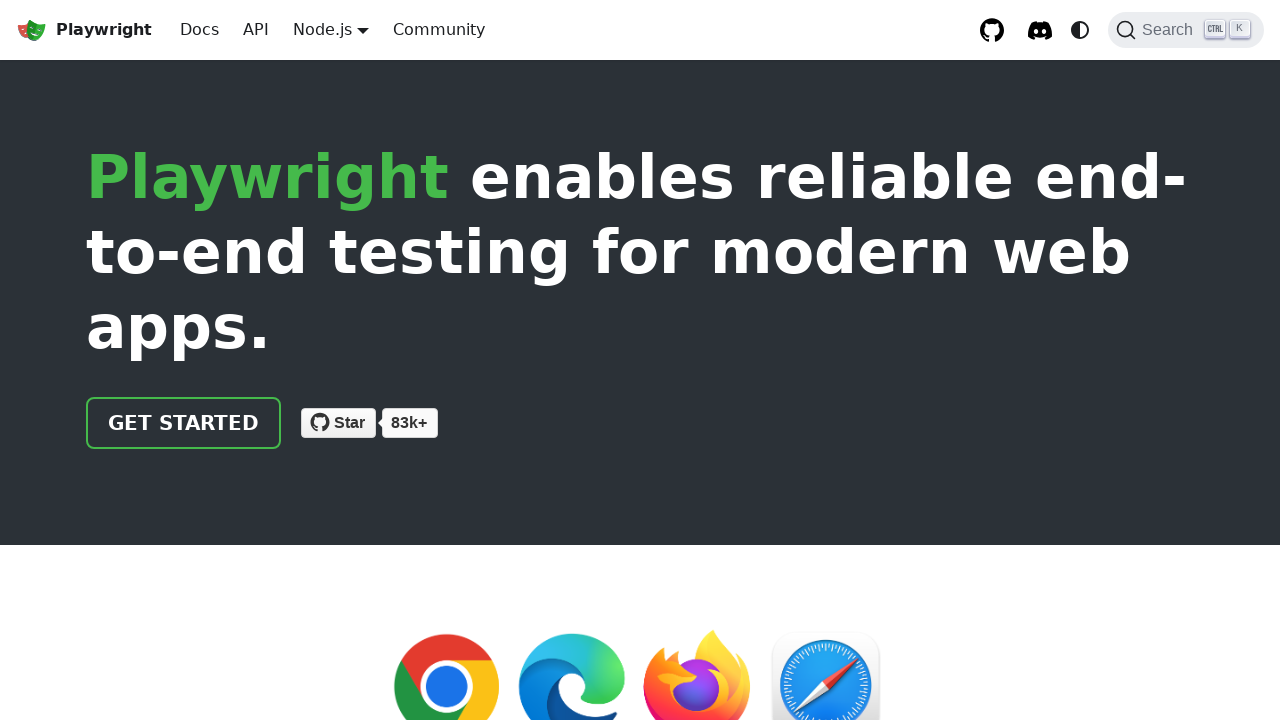

Clicked the 'Get started' link on Playwright documentation homepage at (184, 423) on text=Get started
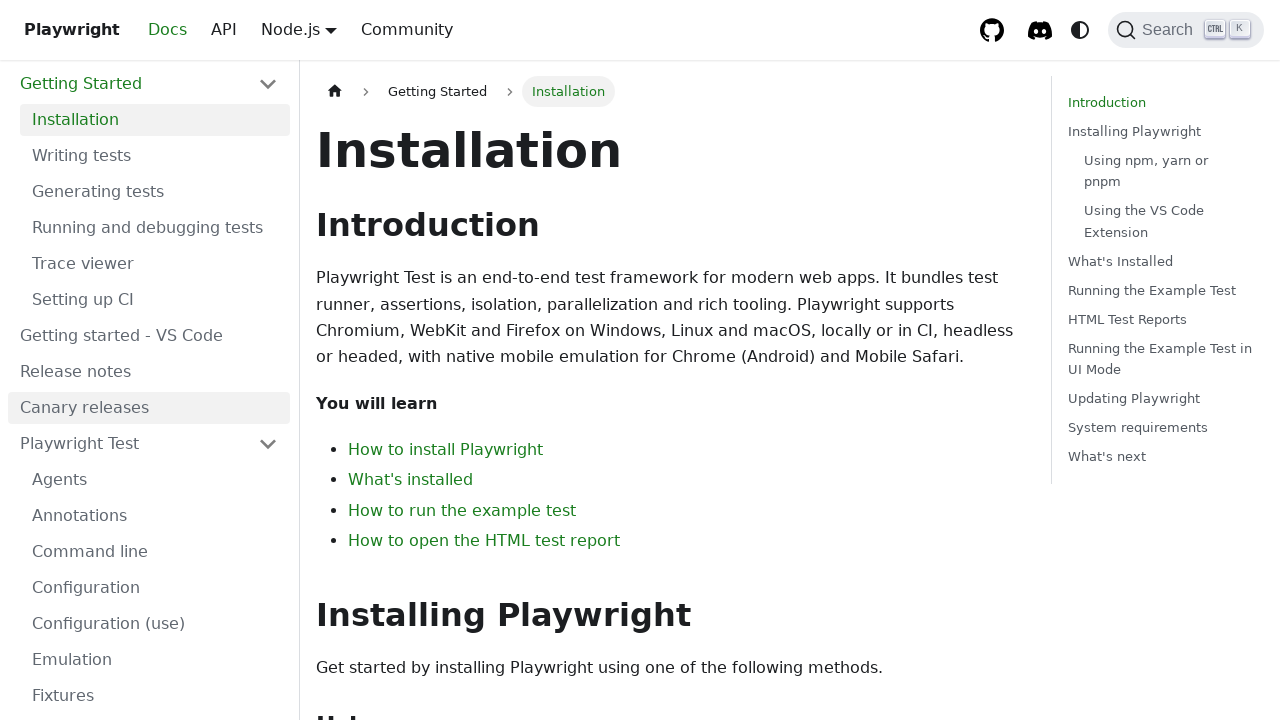

Waited for Getting Started page to load (domcontentloaded)
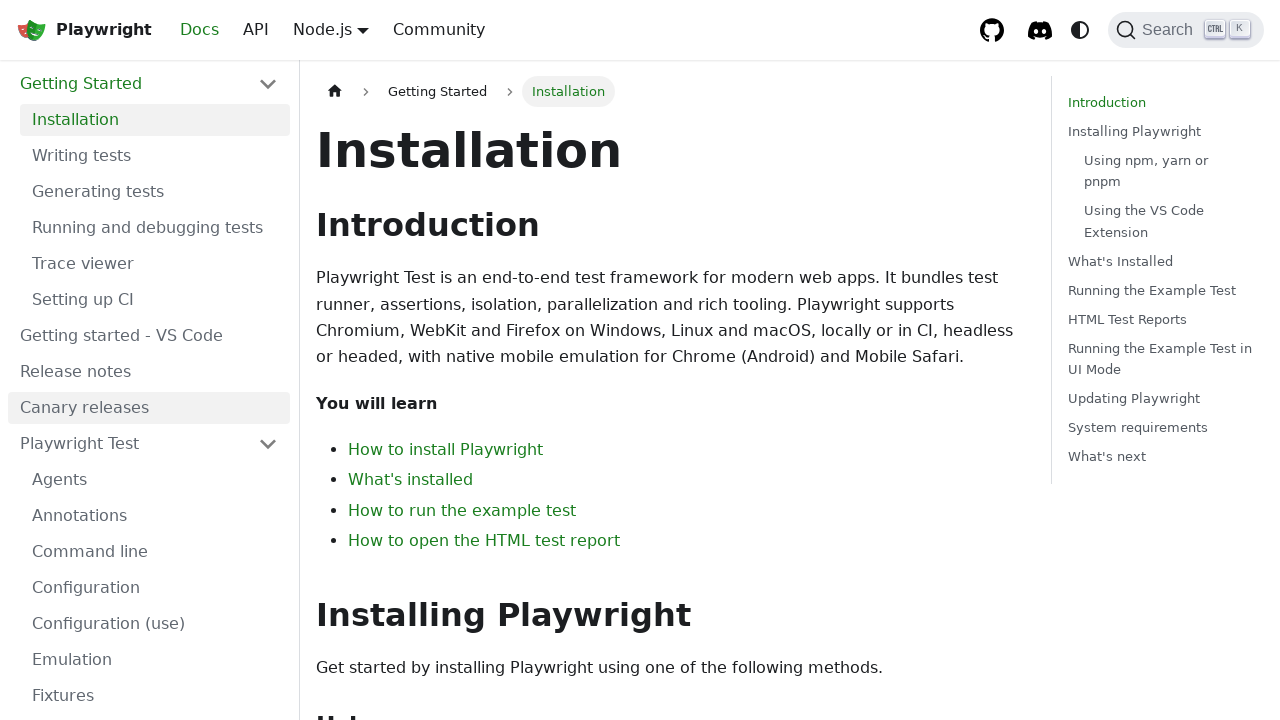

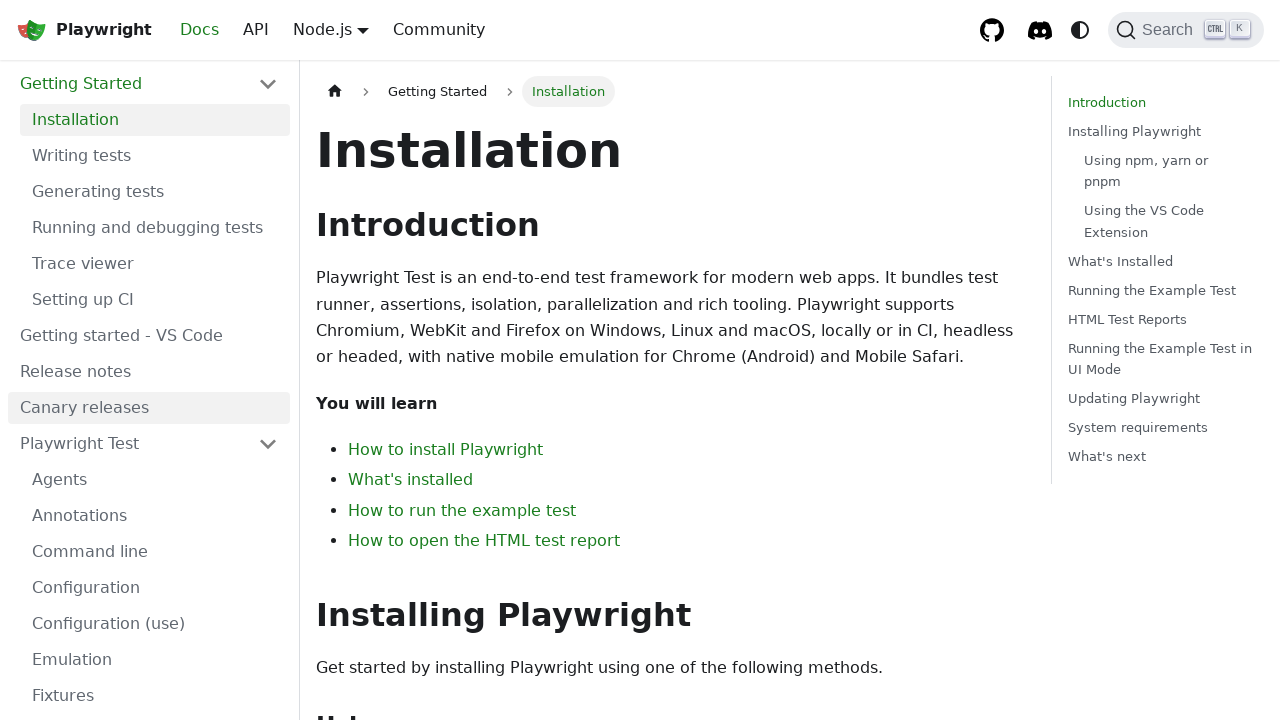